Navigates to CandyMapper website and verifies the page title

Starting URL: https://candymapper.com/

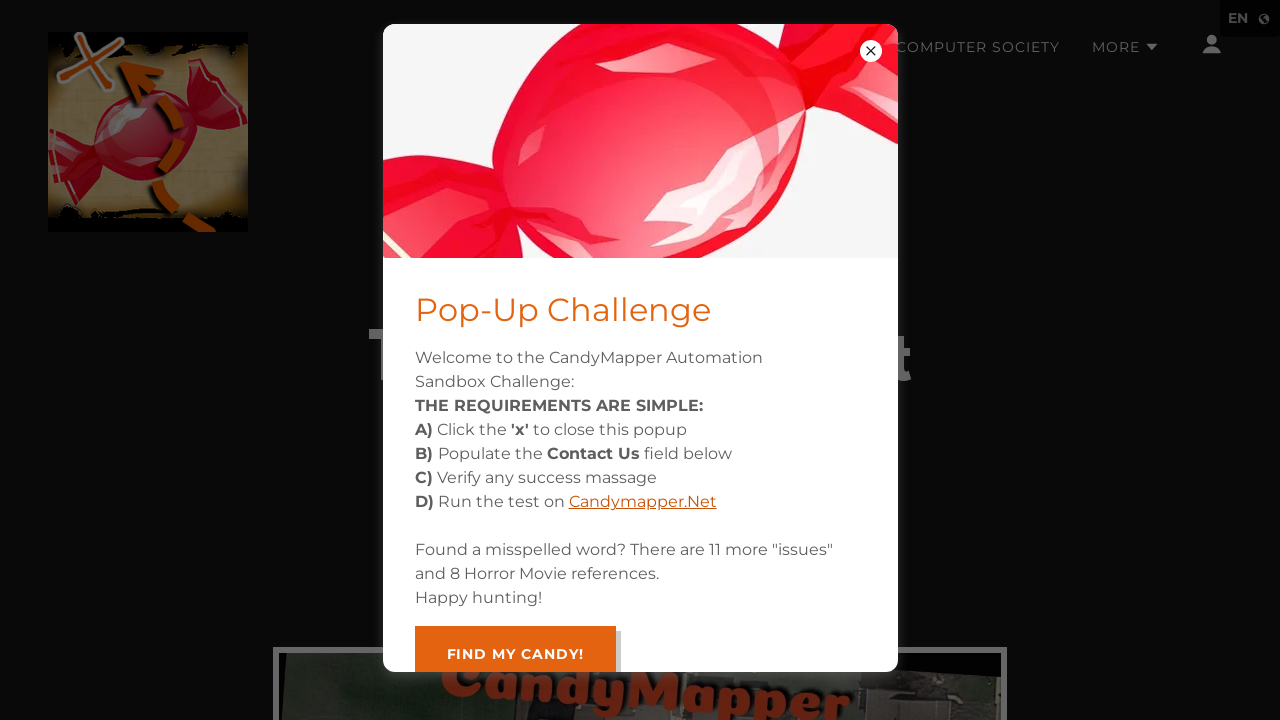

Navigated to CandyMapper website
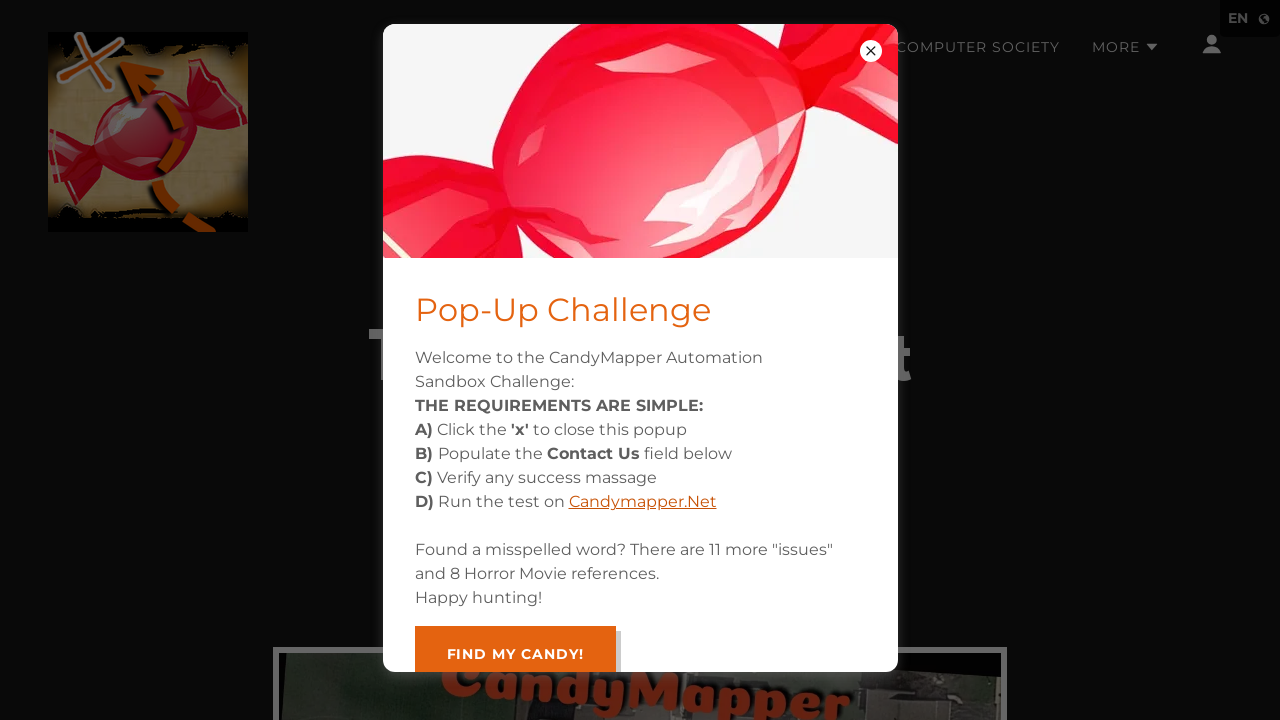

Verified page title is 'CandyMapper.Com'
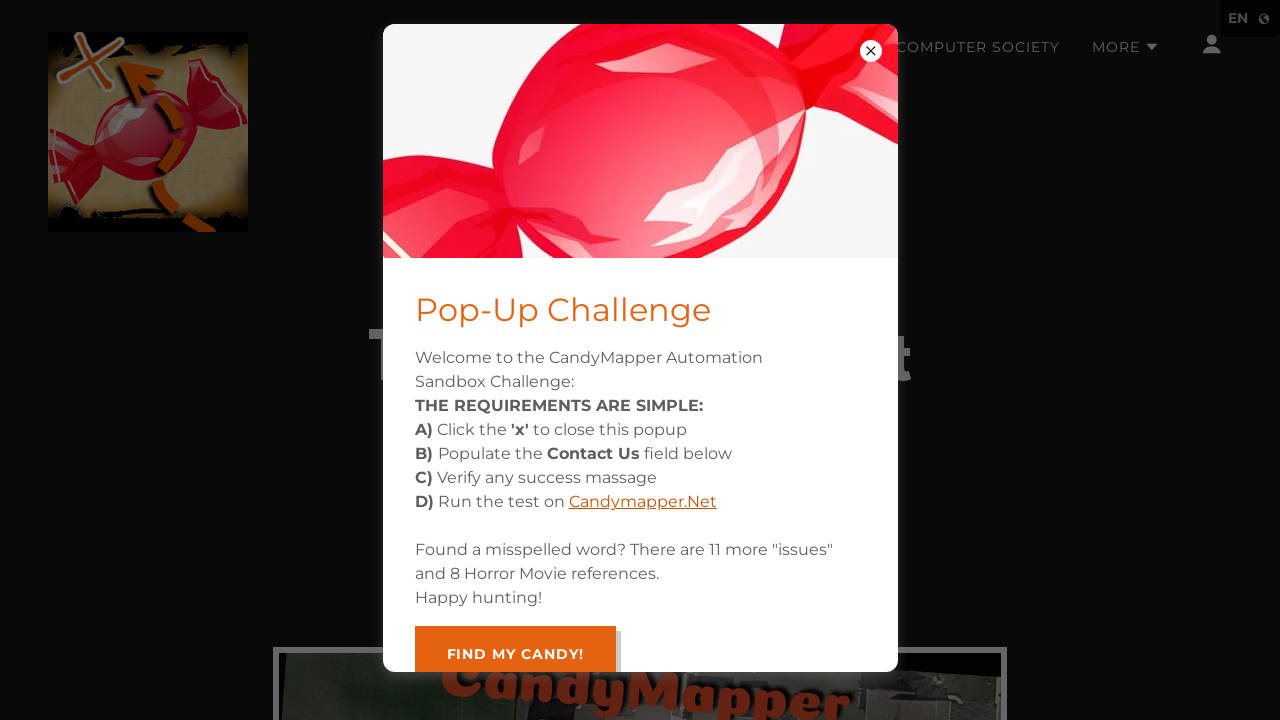

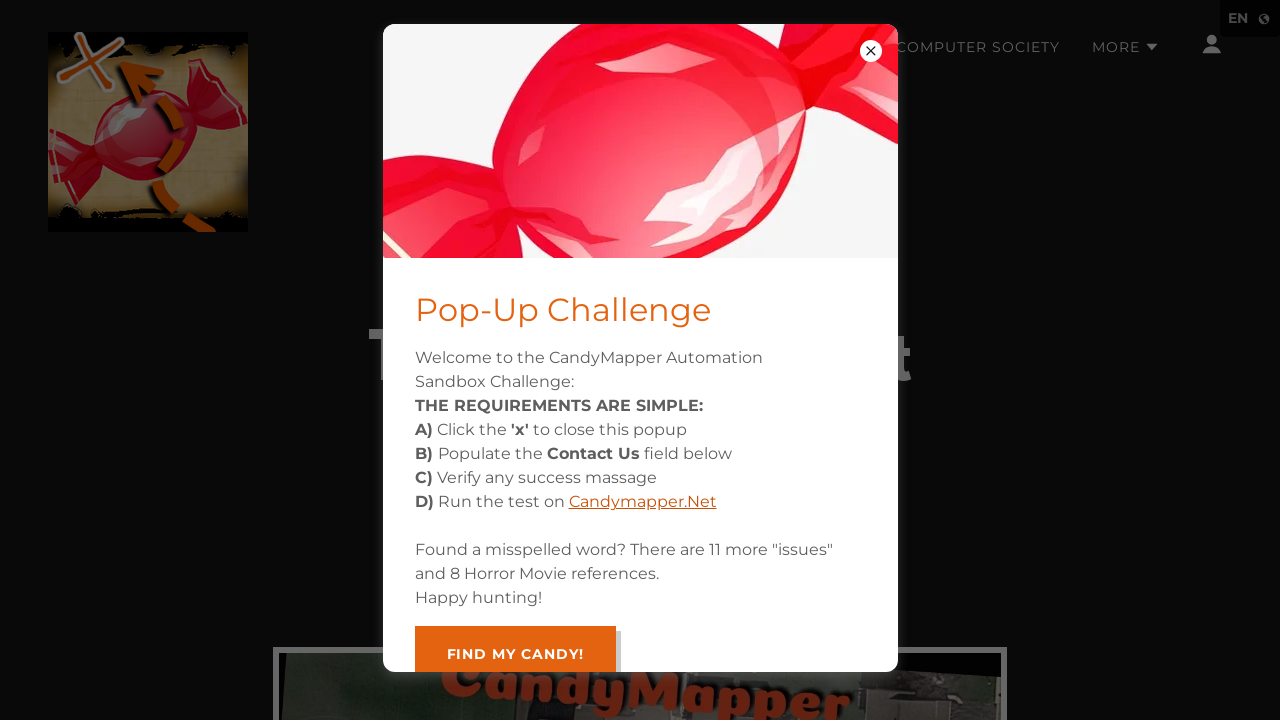